Tests handling of JavaScript confirmation dialog by clicking a button that triggers a confirm box and accepting it

Starting URL: https://testautomationpractice.blogspot.com/

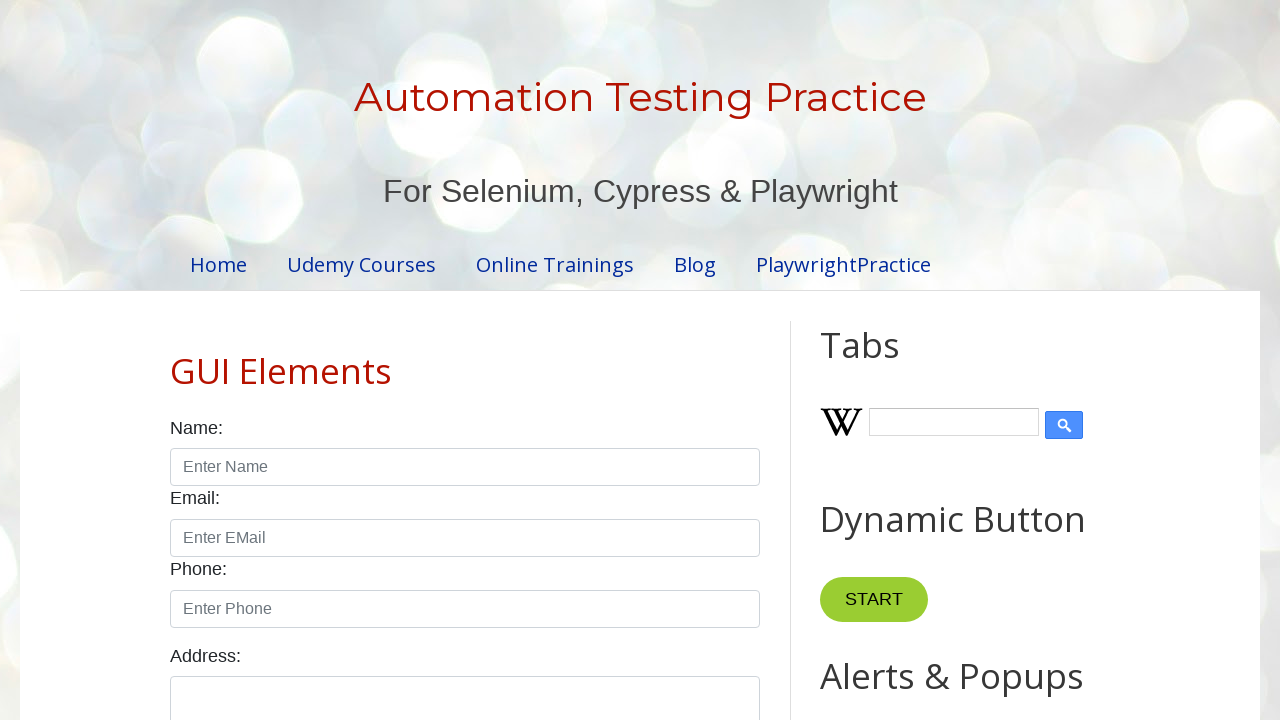

Clicked OK button on confirmation dialog
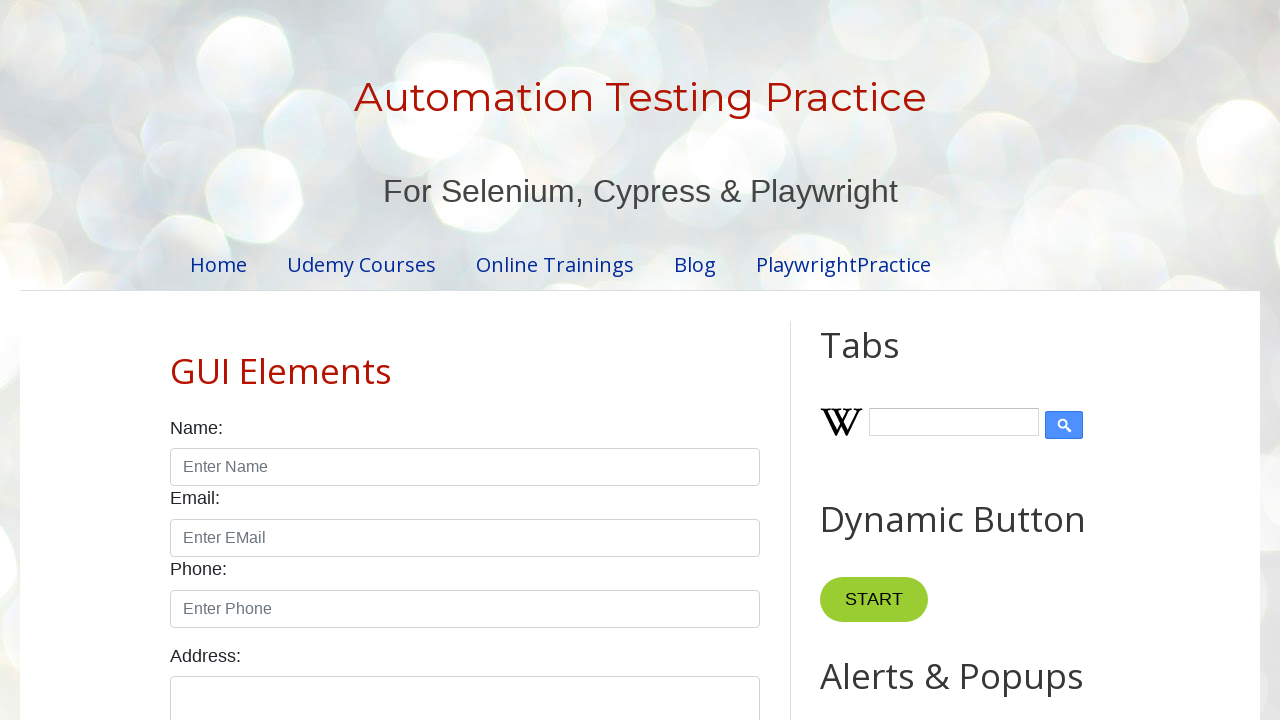

Clicked confirm button to trigger confirmation dialog at (912, 360) on #confirmBtn
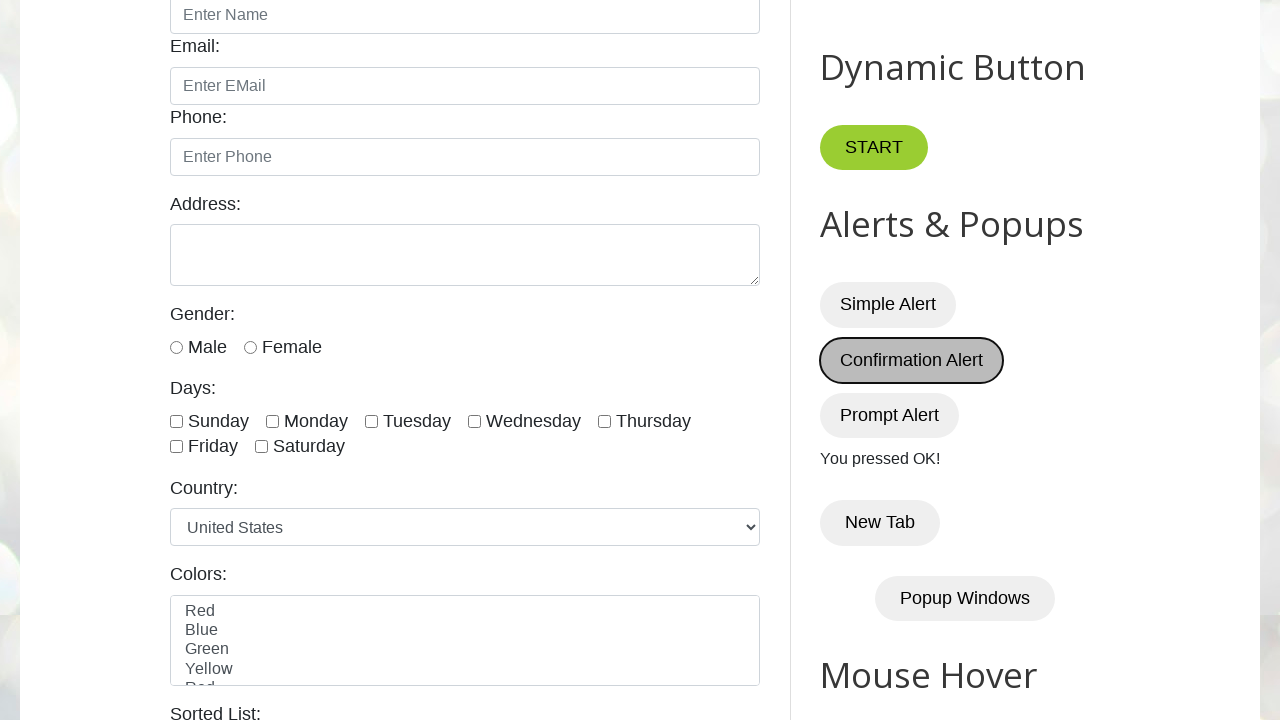

Waited for result text element to be visible
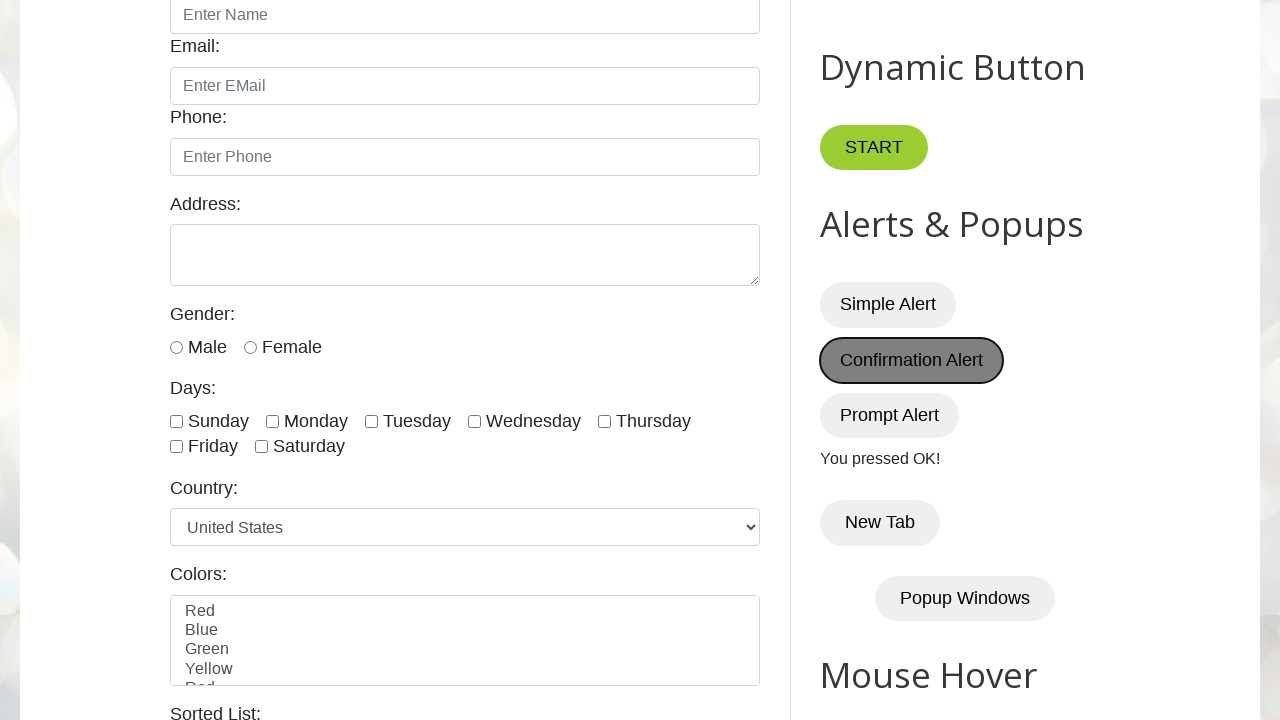

Retrieved confirmation result text
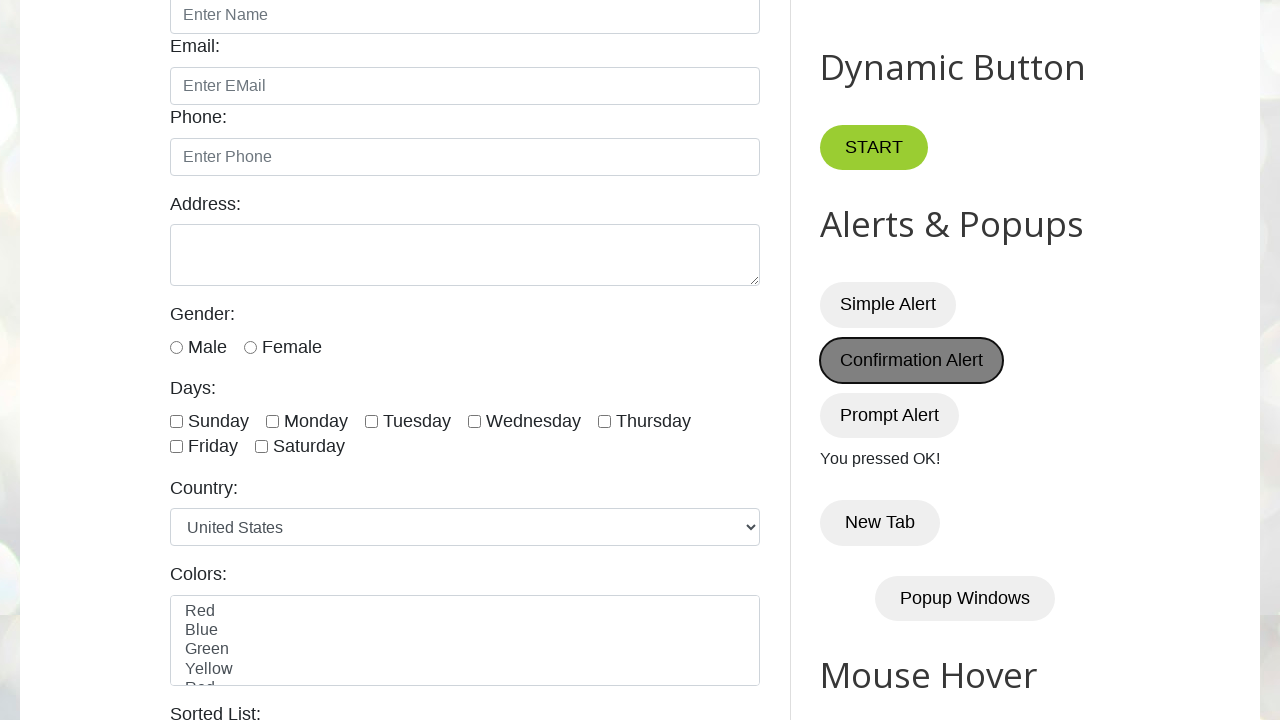

Verified confirmation result text is 'You pressed OK!'
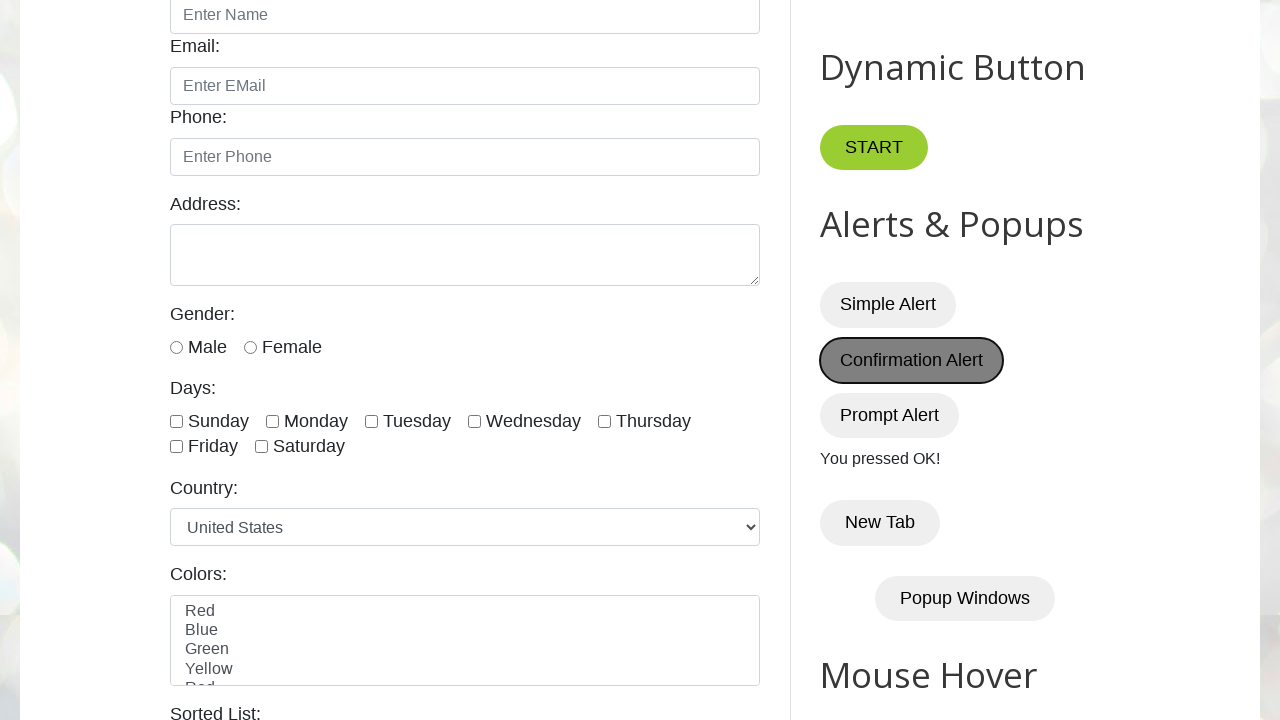

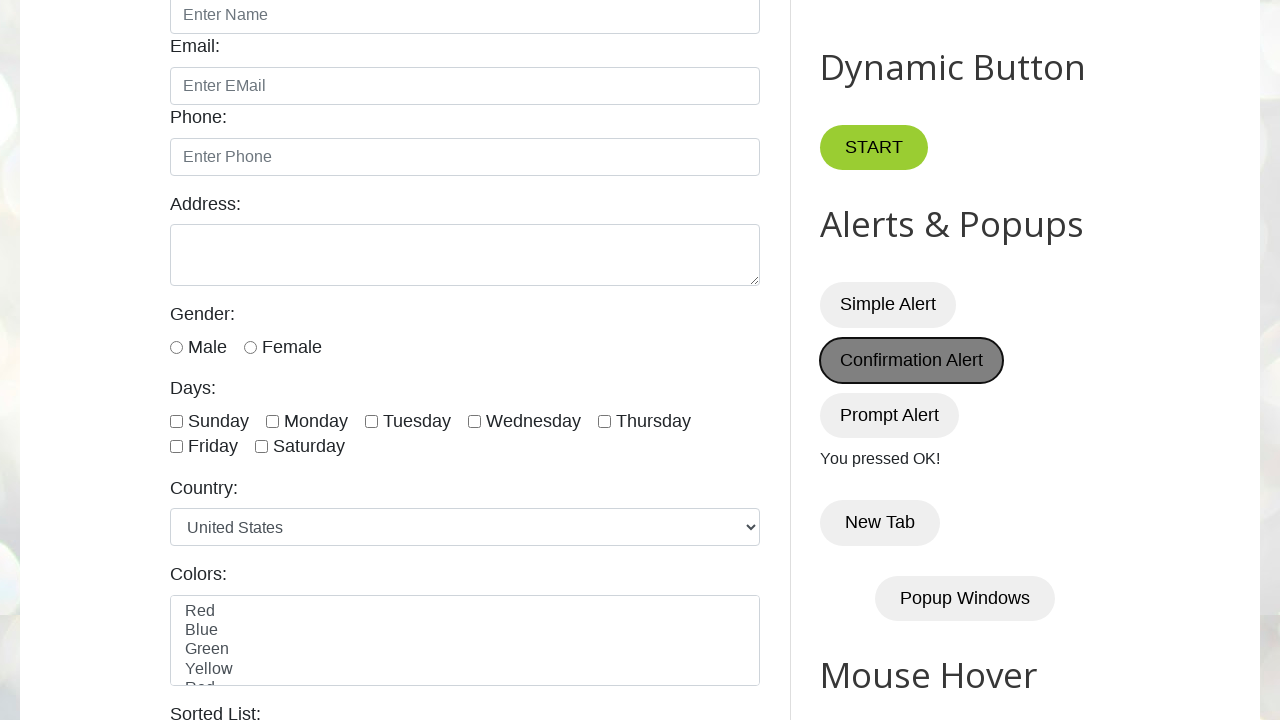